Tests an e-commerce practice site by searching for products containing "ca", verifying the filtered product count, incrementing quantity for the first product, and adding it to cart.

Starting URL: https://rahulshettyacademy.com/seleniumPractise/#/

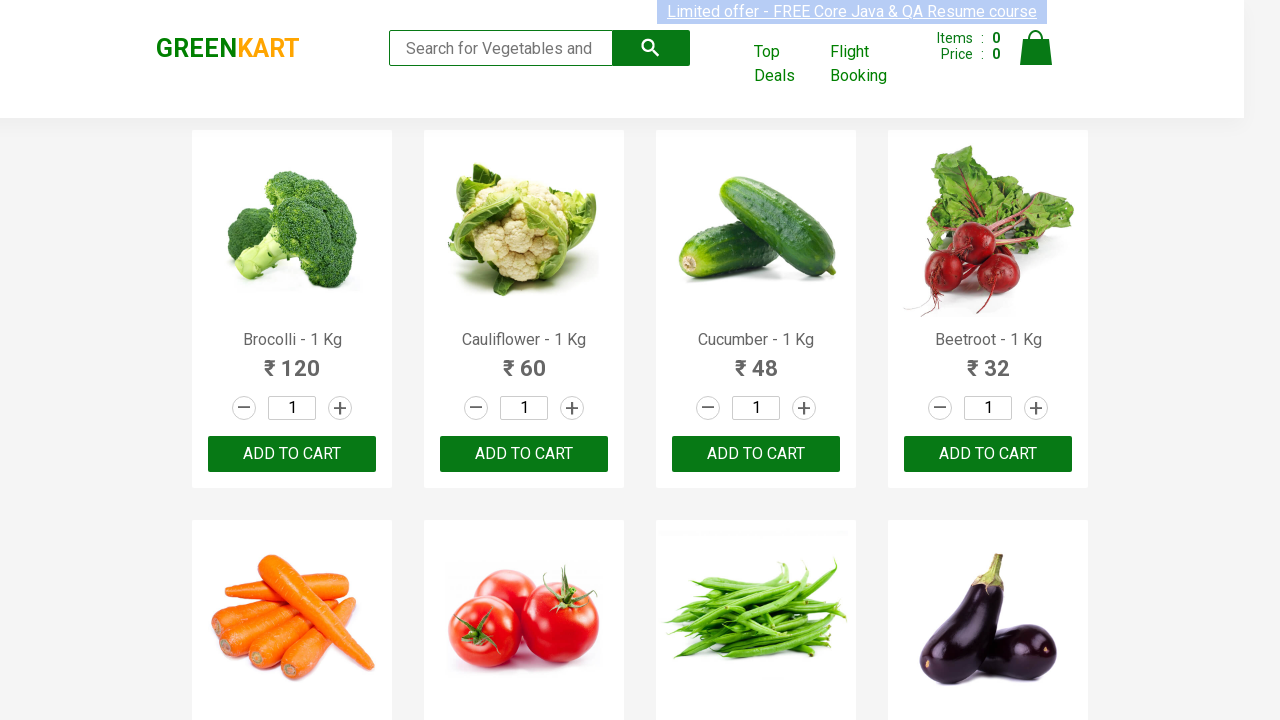

Typed 'ca' in search box to filter products on .search-keyword
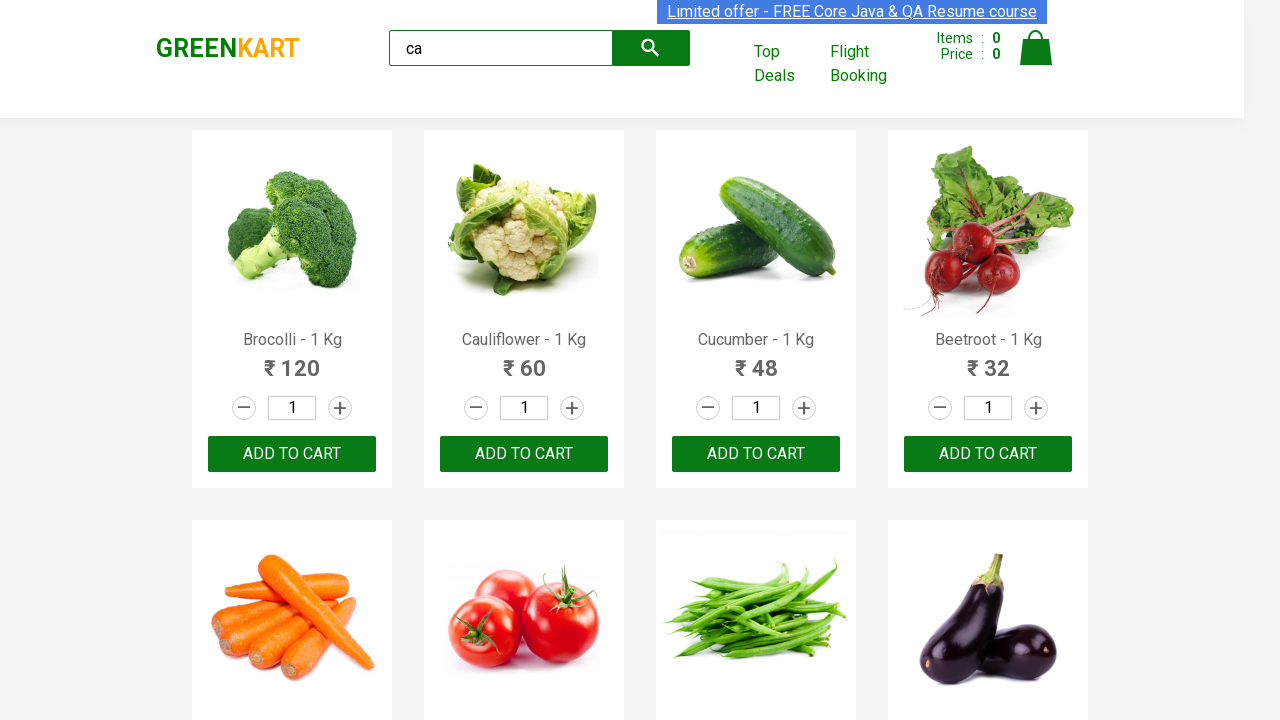

Waited for products to filter
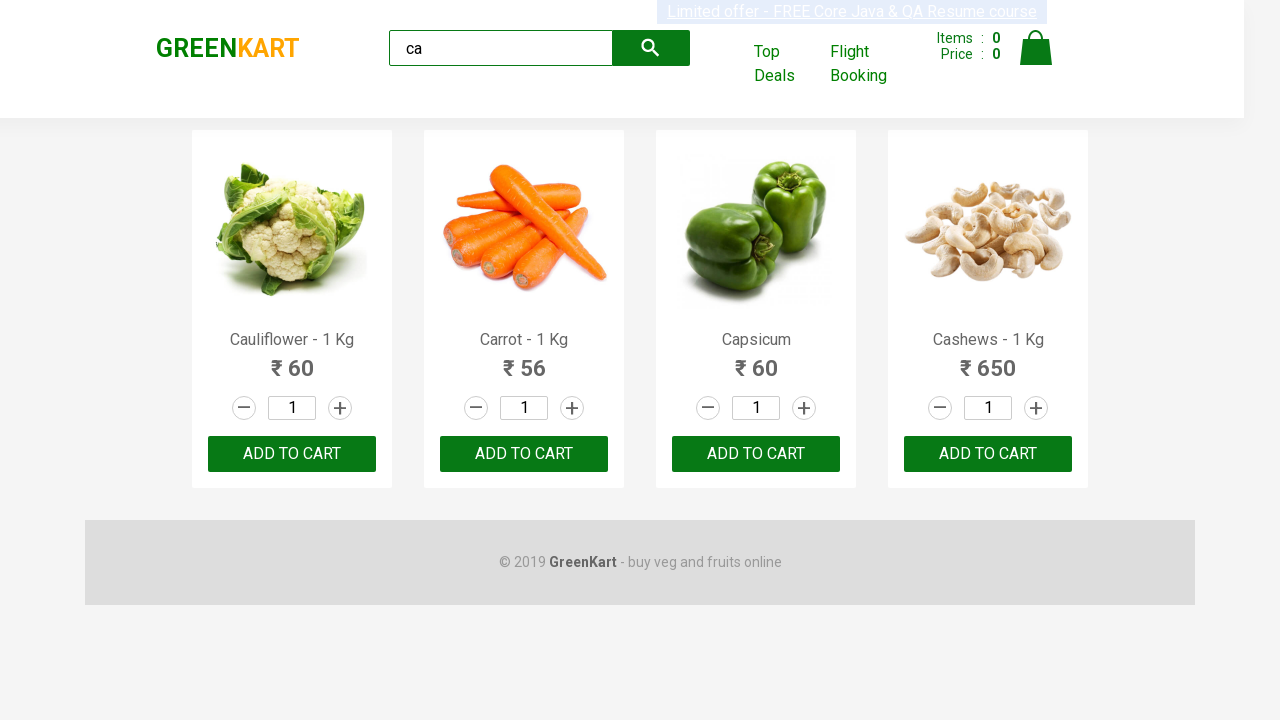

Verified filtered products are loaded
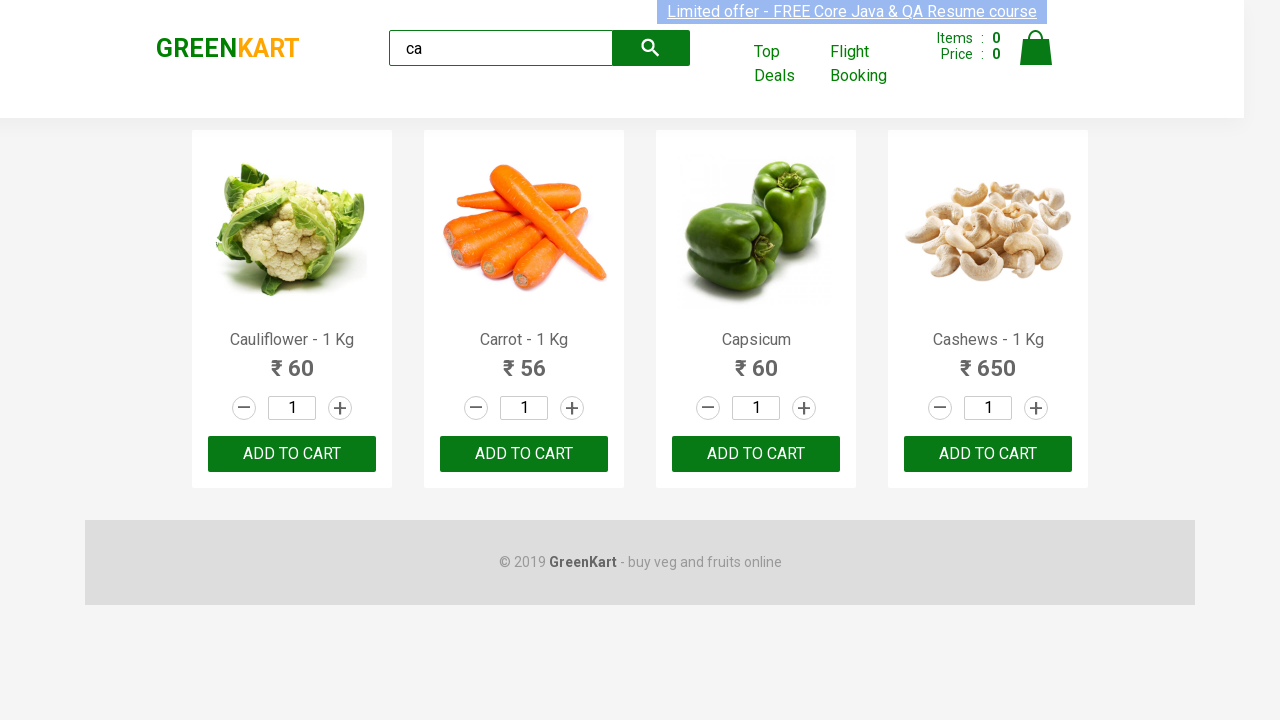

Clicked increment button to increase quantity (first click) at (340, 408) on :nth-child(1) > .stepper-input > .increment
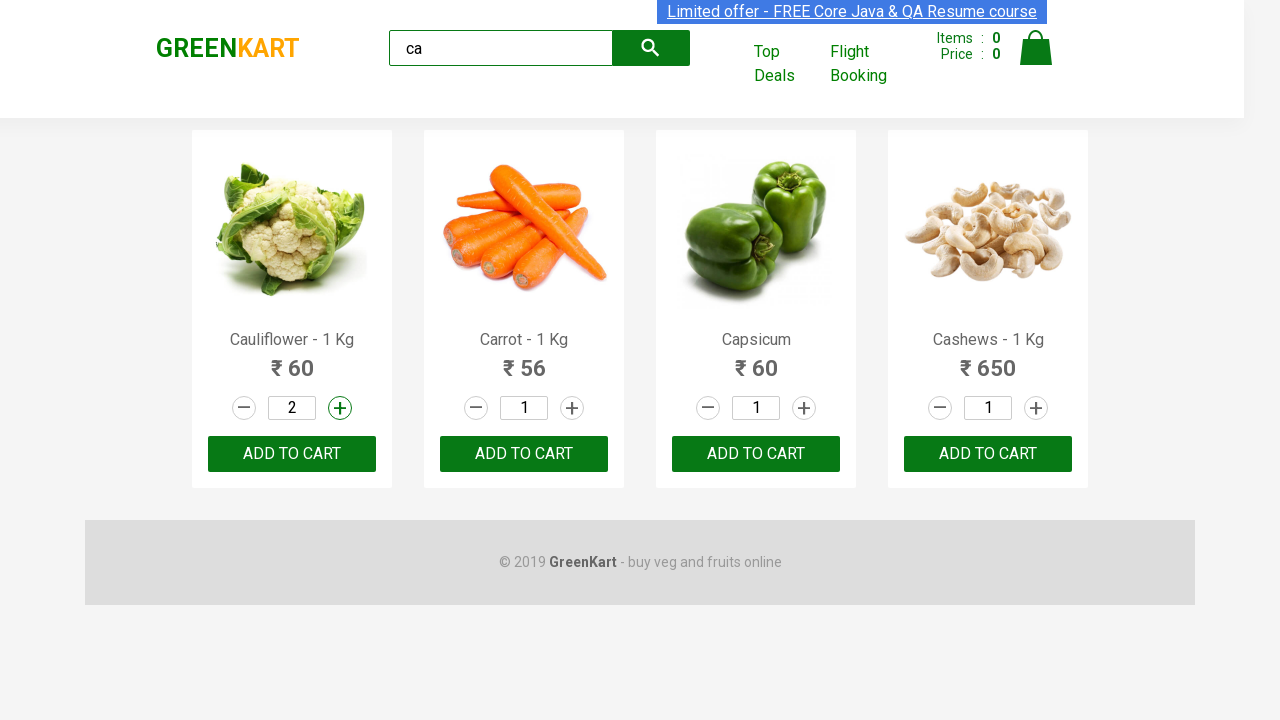

Clicked increment button to increase quantity (second click) at (340, 408) on :nth-child(1) > .stepper-input > .increment
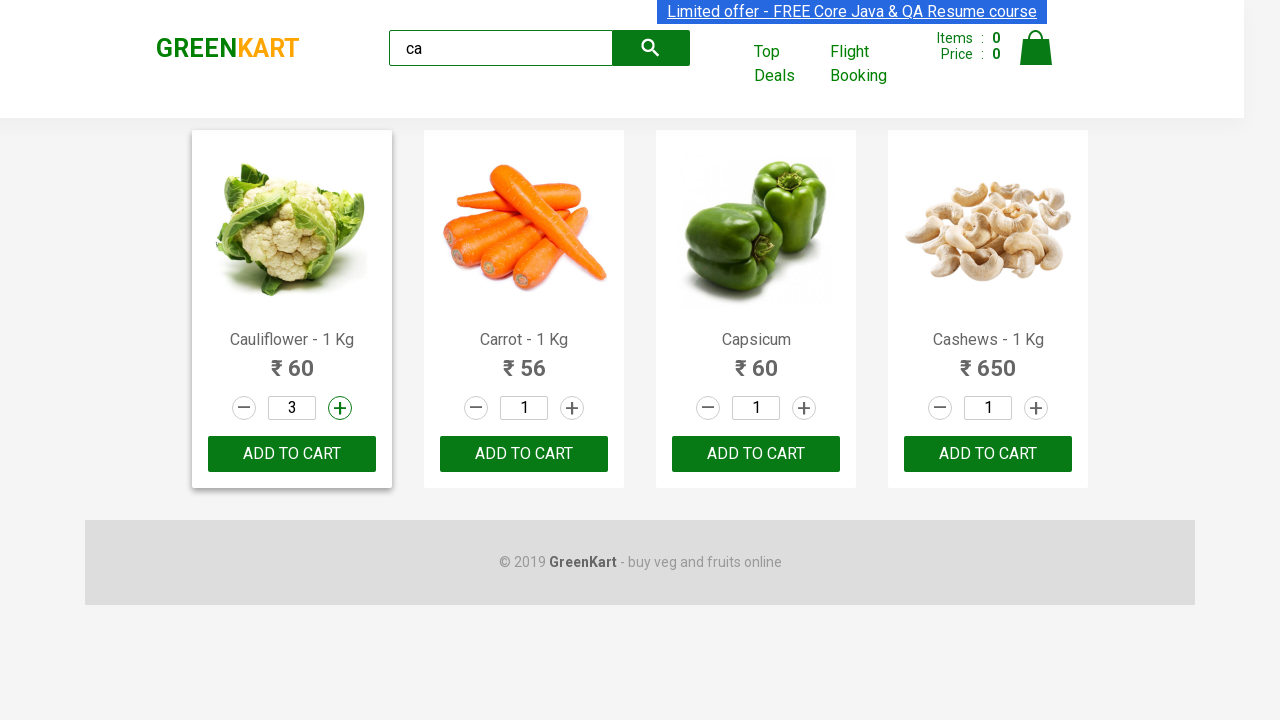

Clicked ADD TO CART button on first product at (292, 454) on .products .product >> nth=0 >> text=ADD TO CART
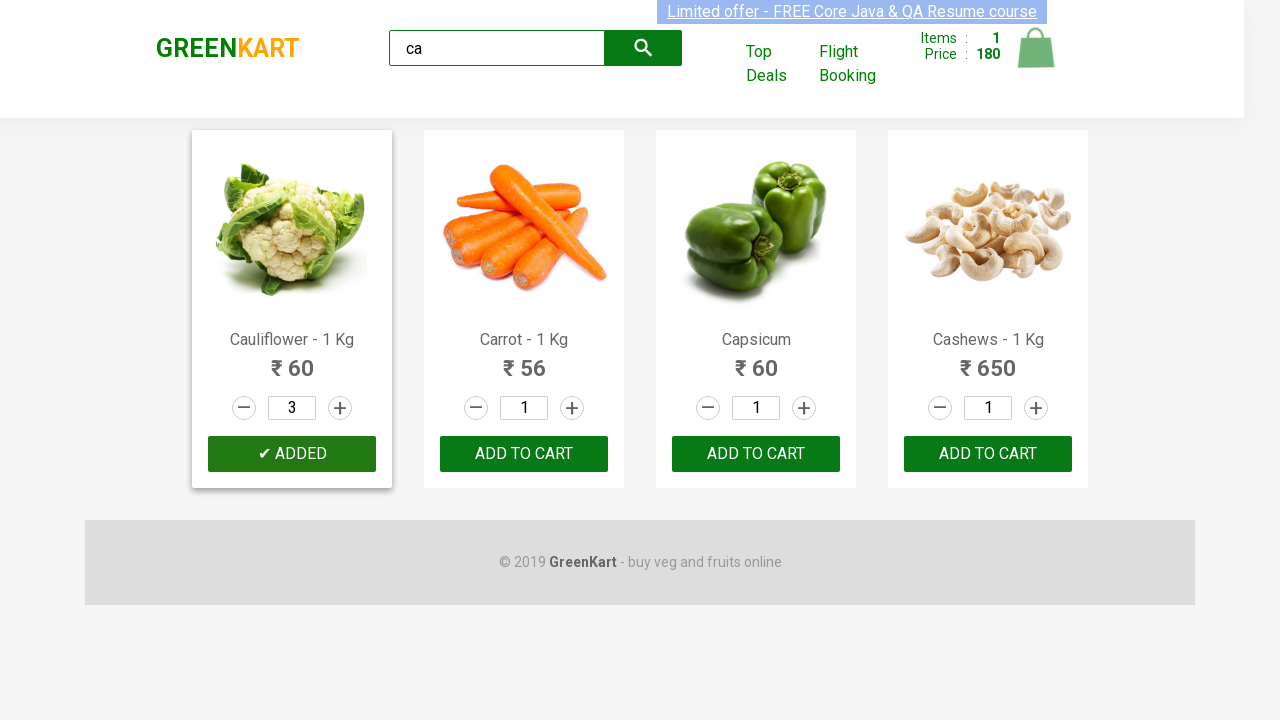

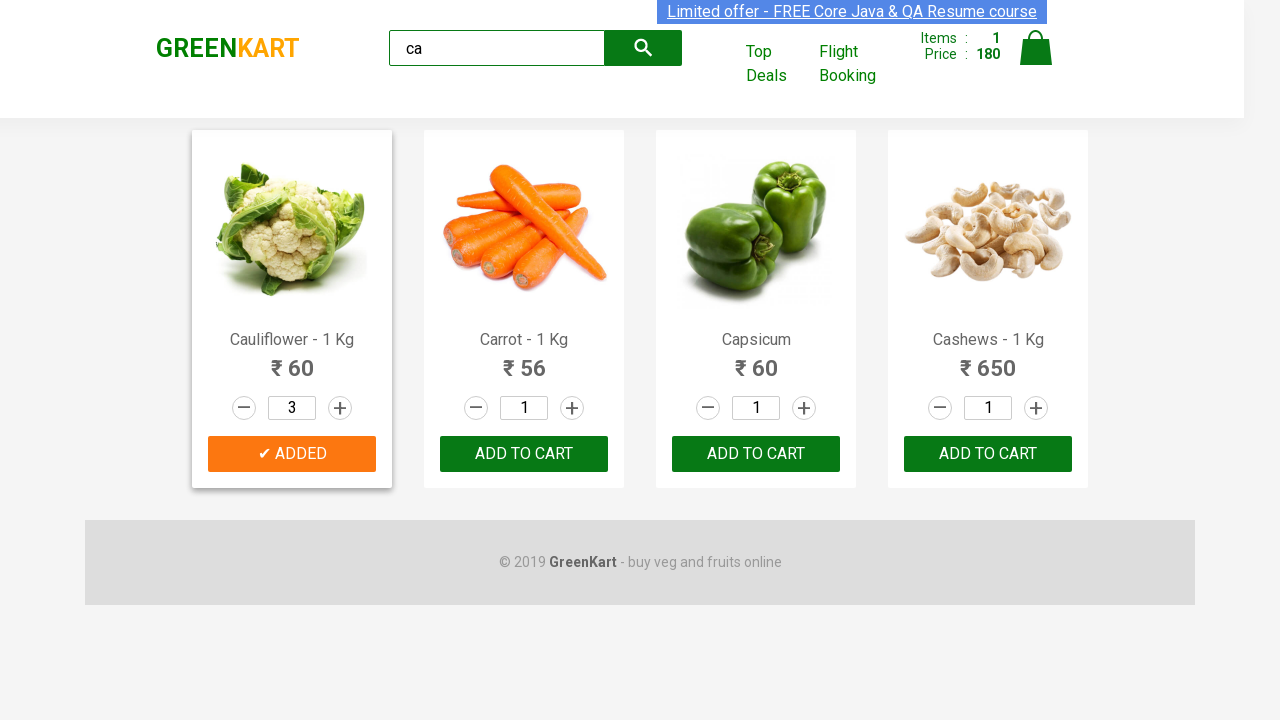